Tests a passenger count dropdown by clicking to open it, incrementing the adult count 4 times to reach 5 adults, then closing the dropdown and verifying the displayed count

Starting URL: https://rahulshettyacademy.com/dropdownsPractise/

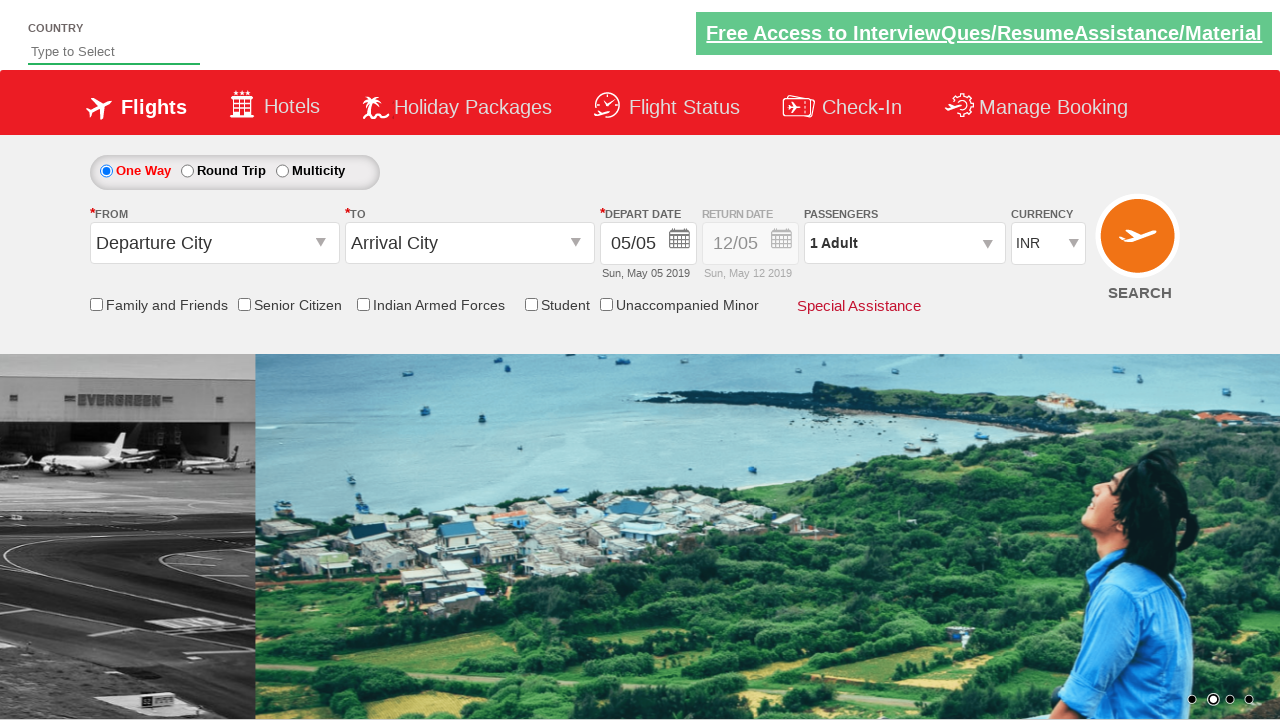

Clicked on passenger info dropdown to open it at (904, 243) on #divpaxinfo
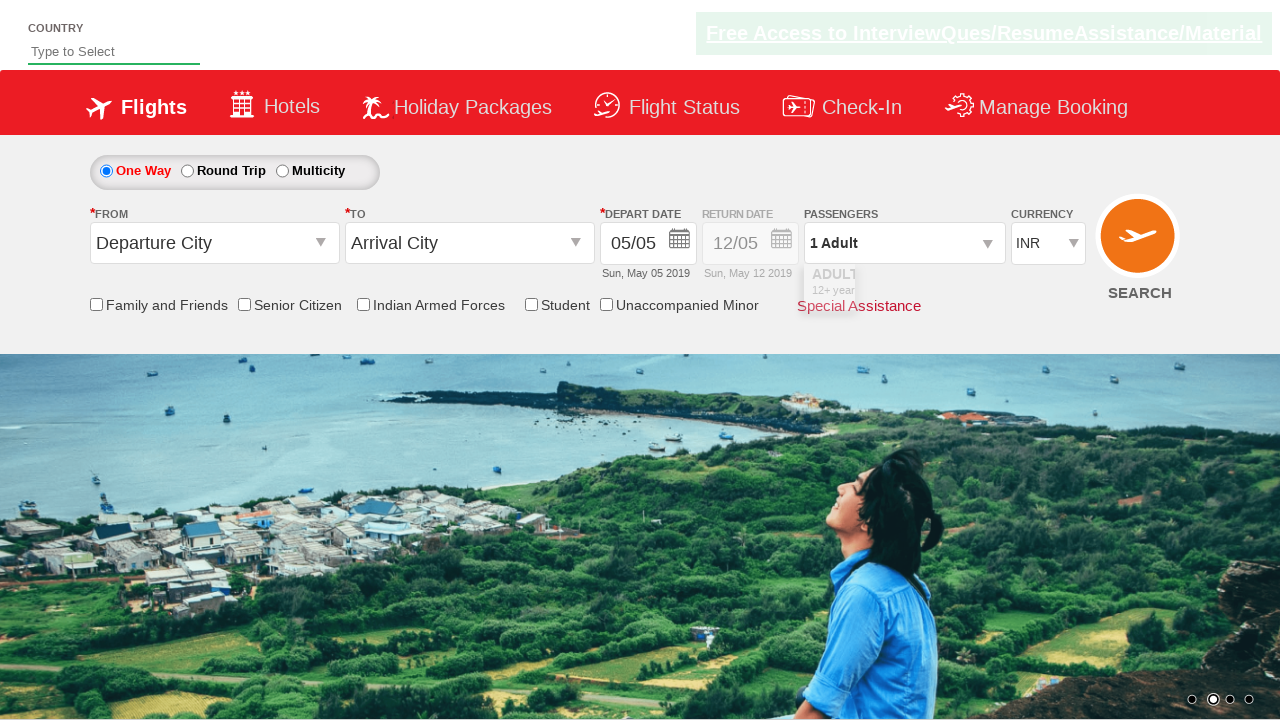

Waited for dropdown to become visible
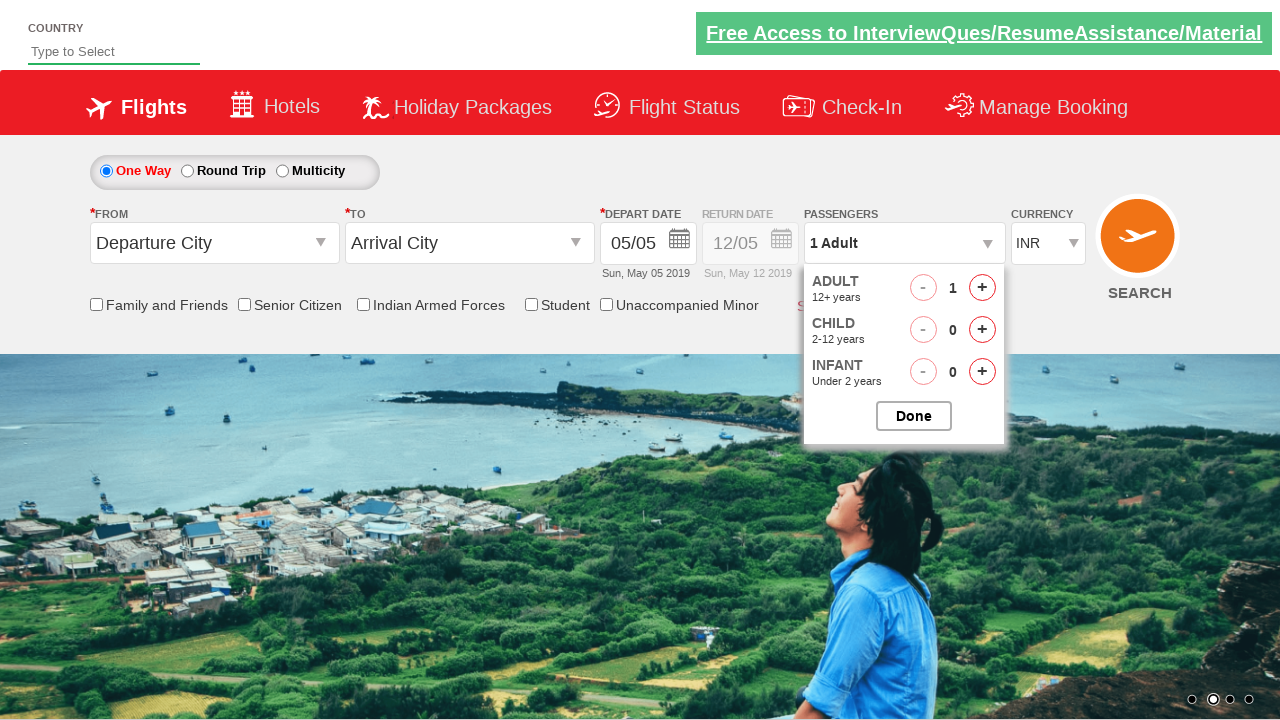

Clicked adult increment button (increment 1 of 4) at (982, 288) on #hrefIncAdt
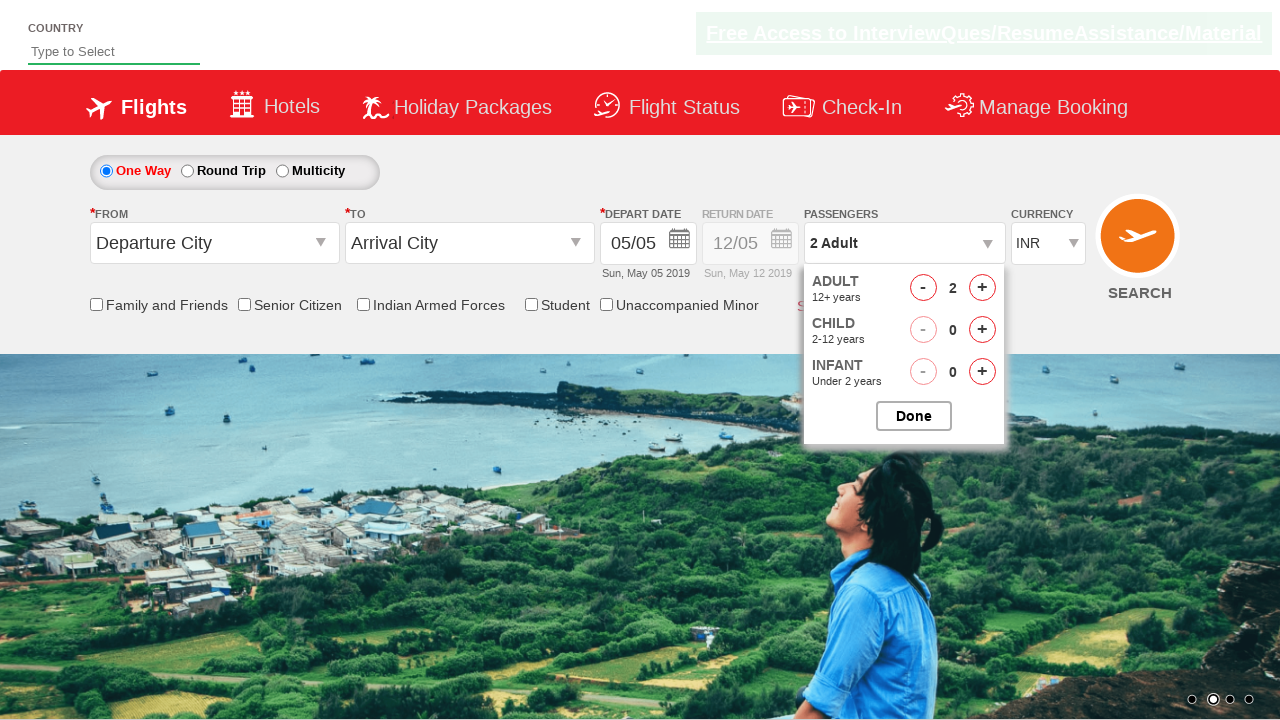

Clicked adult increment button (increment 2 of 4) at (982, 288) on #hrefIncAdt
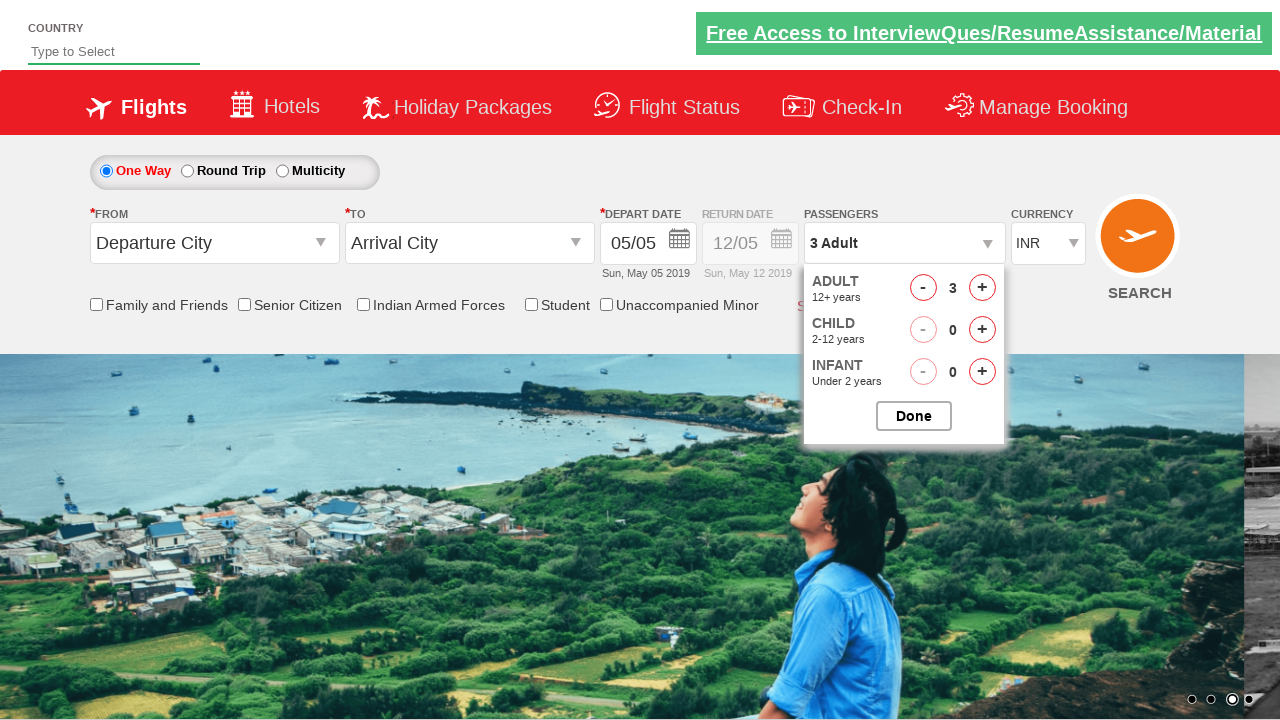

Clicked adult increment button (increment 3 of 4) at (982, 288) on #hrefIncAdt
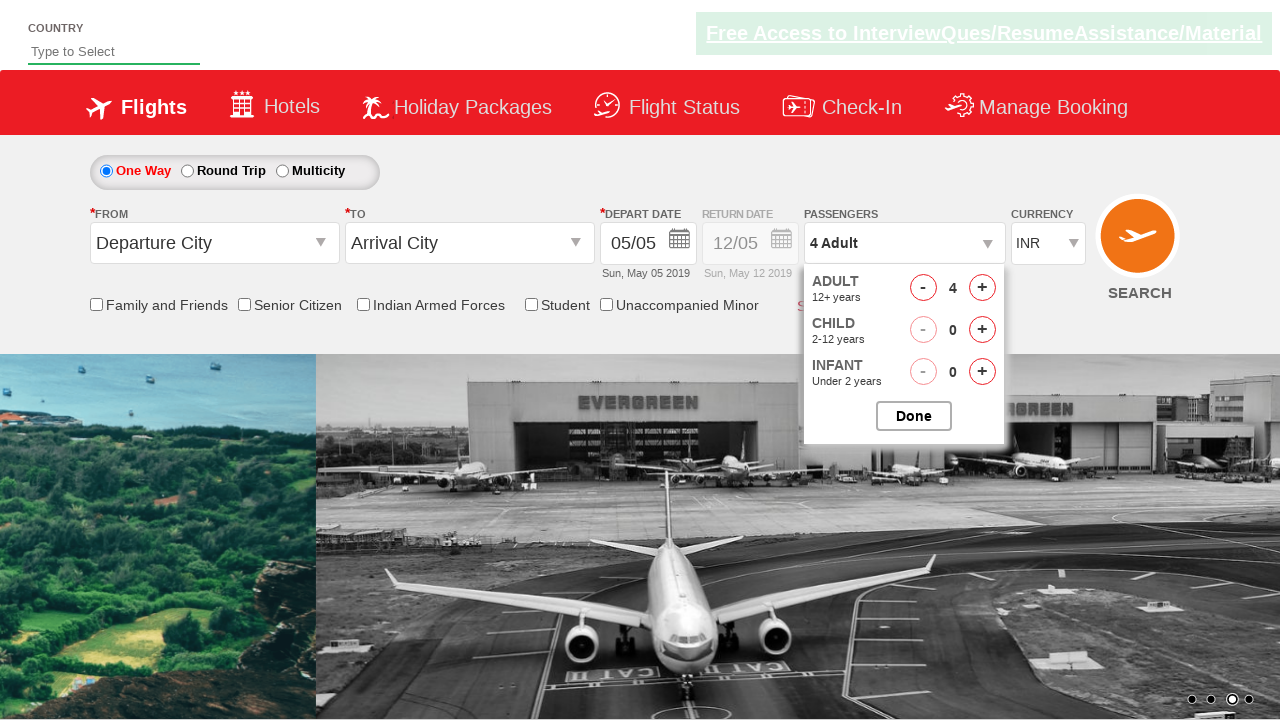

Clicked adult increment button (increment 4 of 4) at (982, 288) on #hrefIncAdt
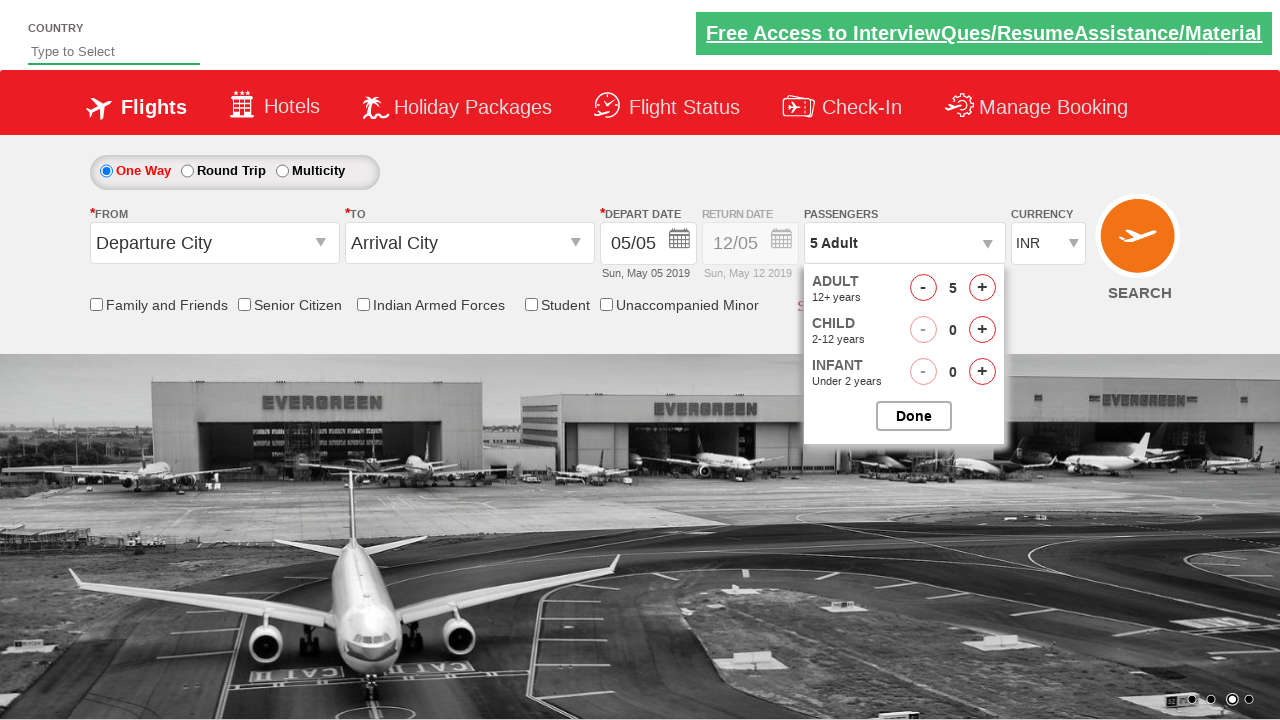

Closed the passenger options dropdown at (914, 416) on #btnclosepaxoption
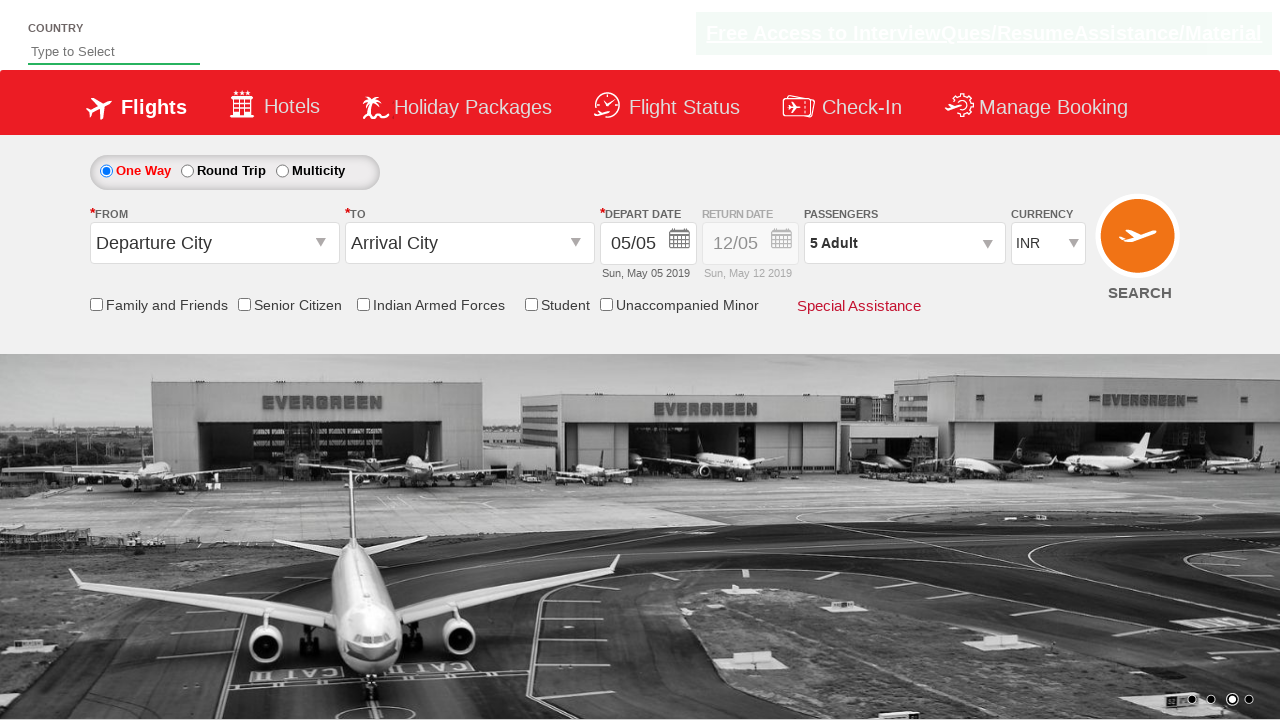

Retrieved passenger info text content
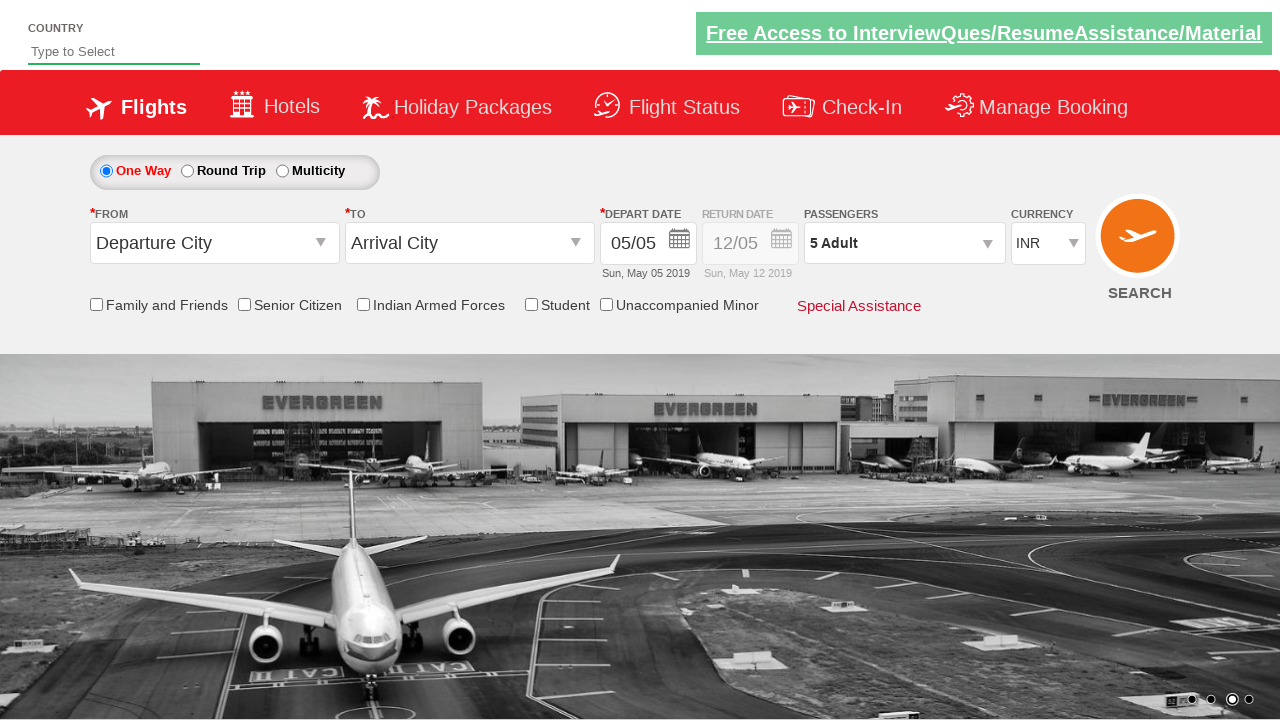

Verified that passenger info displays '5 Adult'
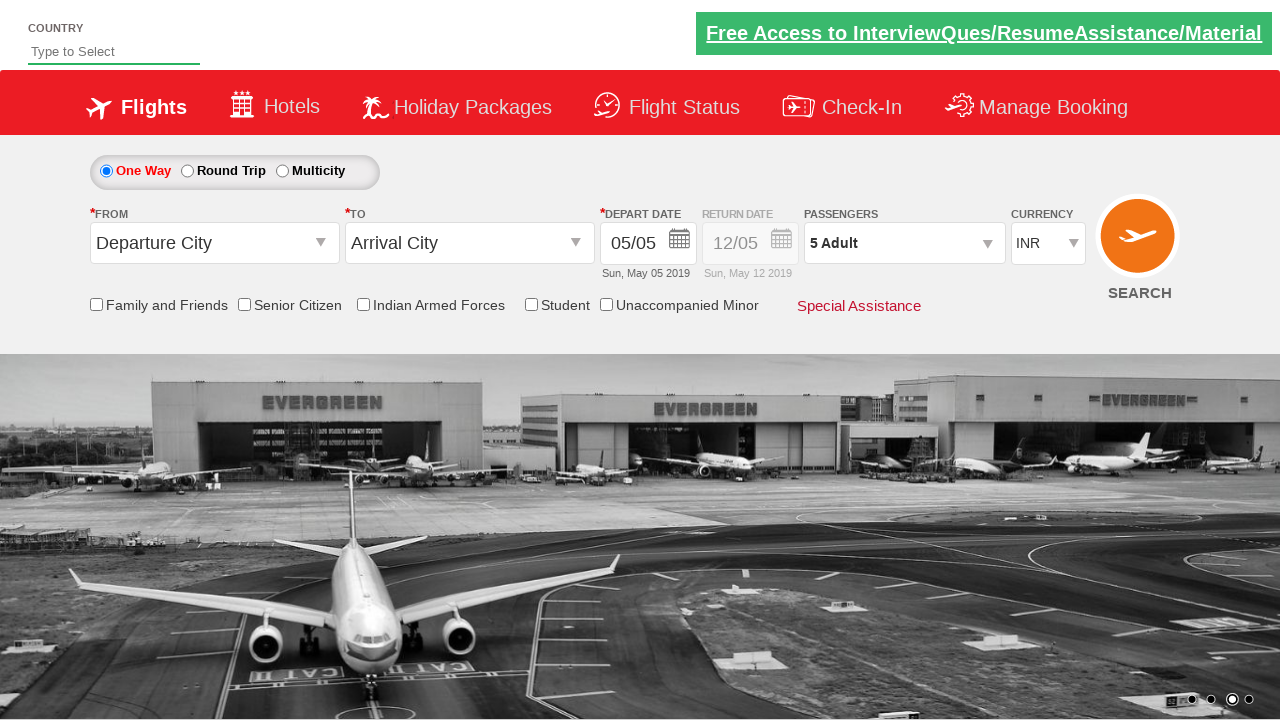

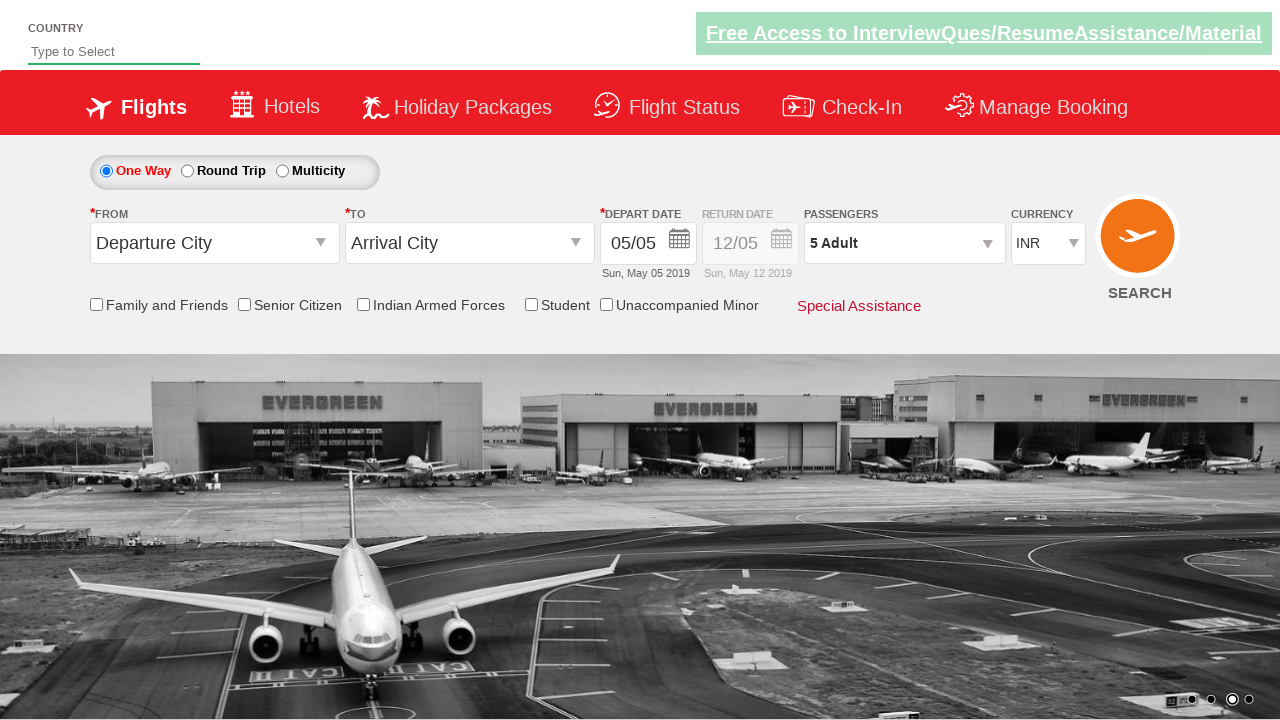